Tests dropdown functionality by navigating to the dropdown page and selecting Option 1 from the dropdown menu

Starting URL: https://the-internet.herokuapp.com/

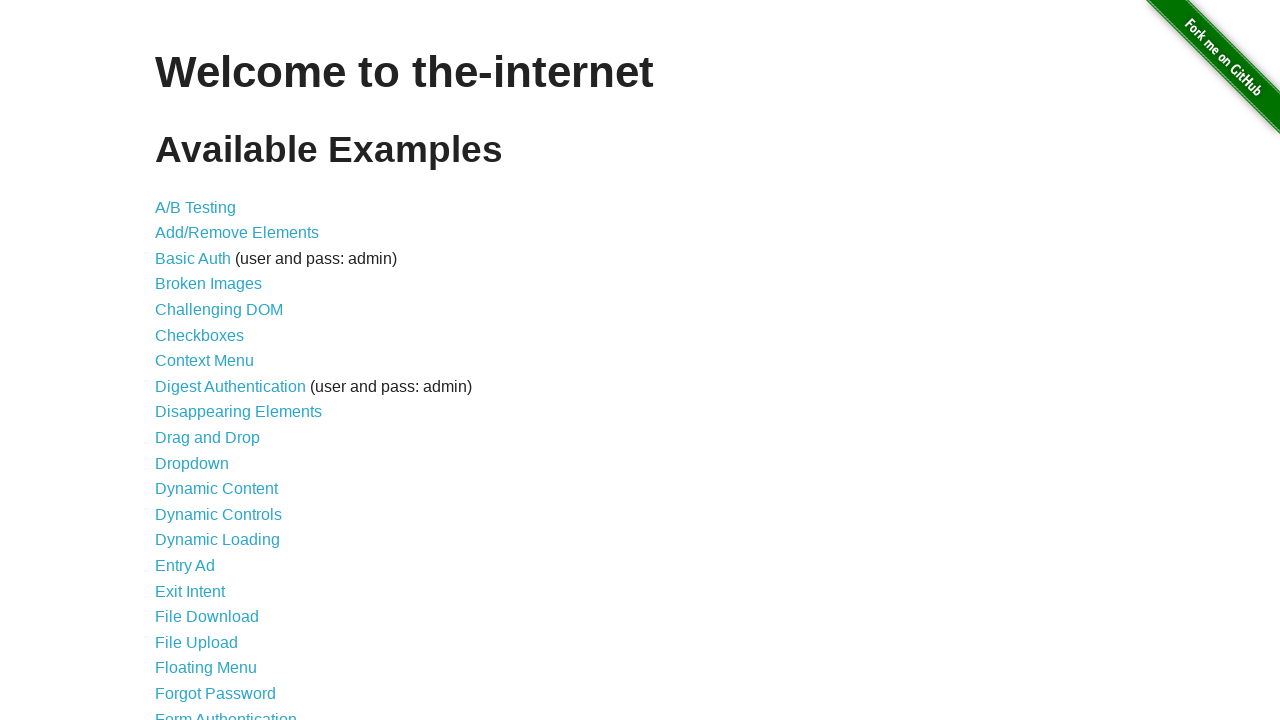

Clicked on Dropdown link from home page at (192, 463) on a[href='/dropdown']
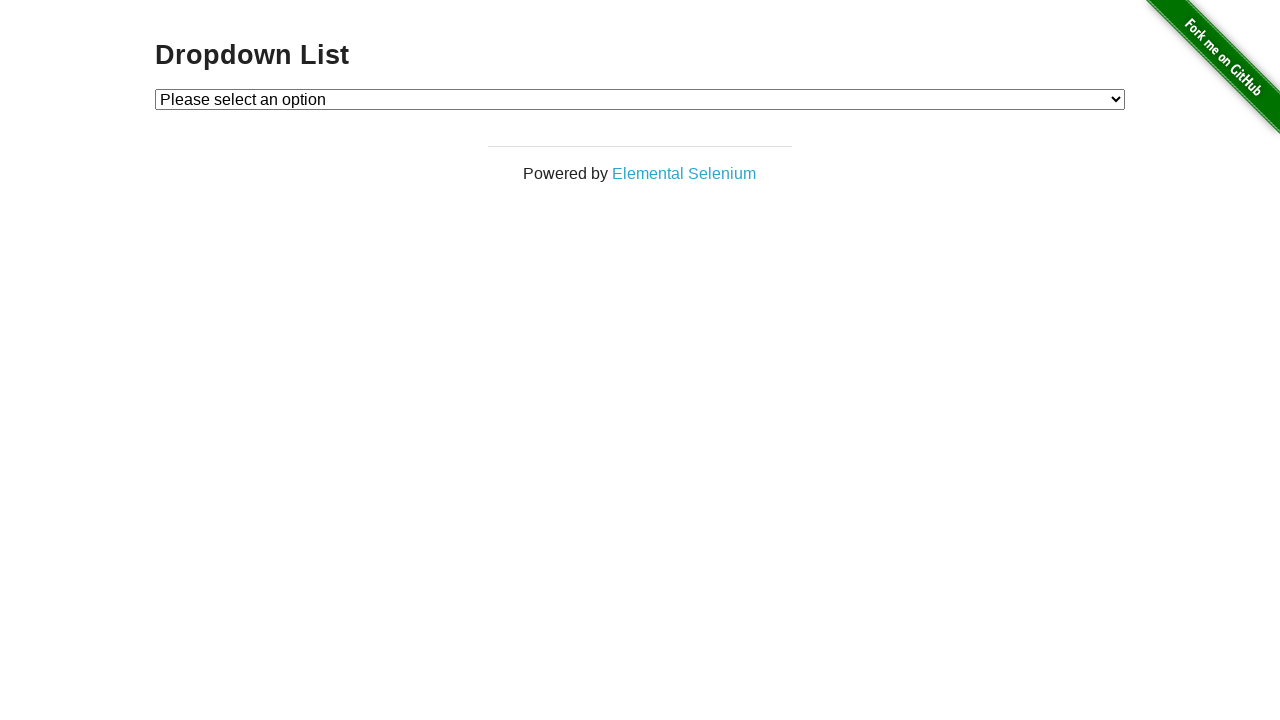

Selected Option 1 from the dropdown menu on #dropdown
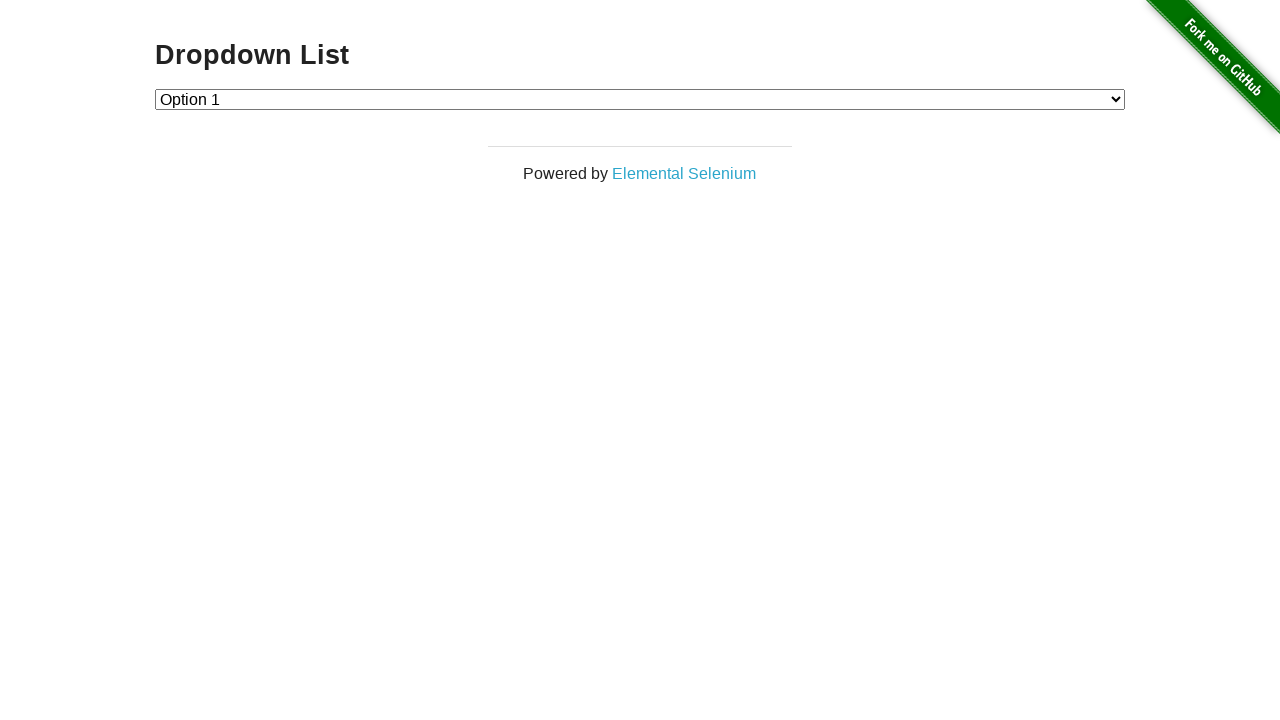

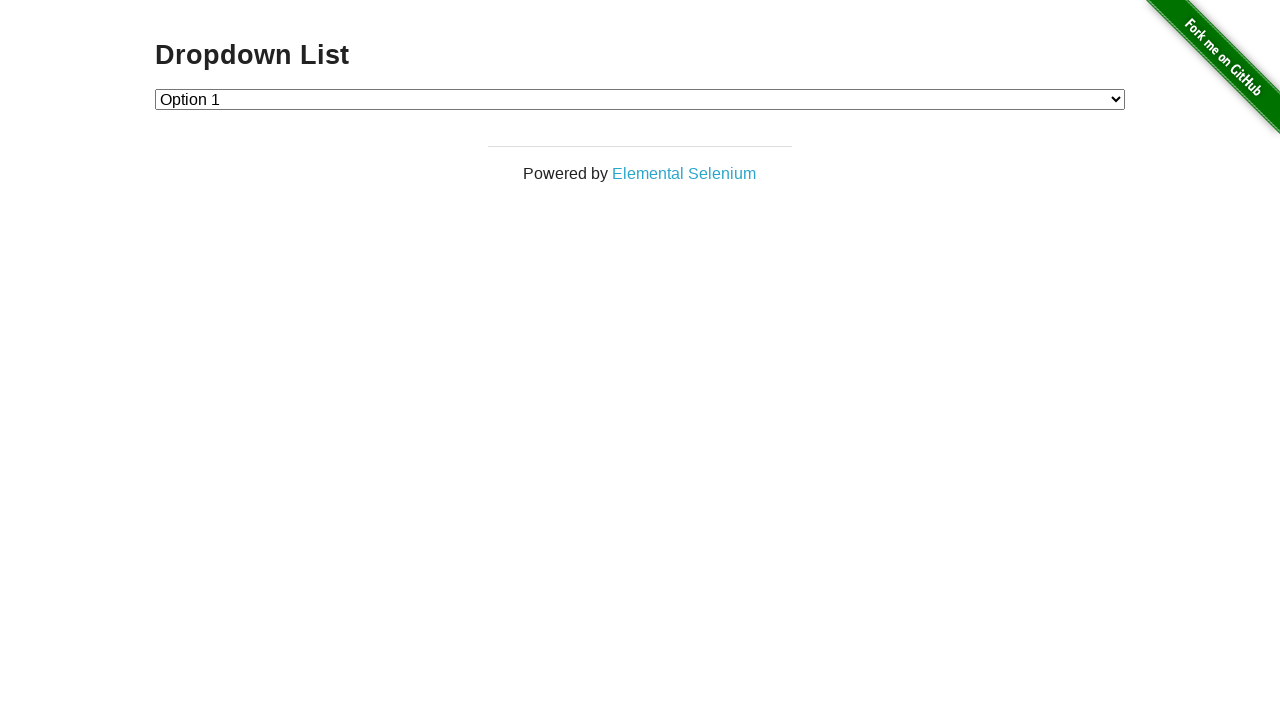